Tests tooltip functionality by hovering over a button and verifying that the correct tooltip text appears

Starting URL: https://demoqa.com/tool-tips

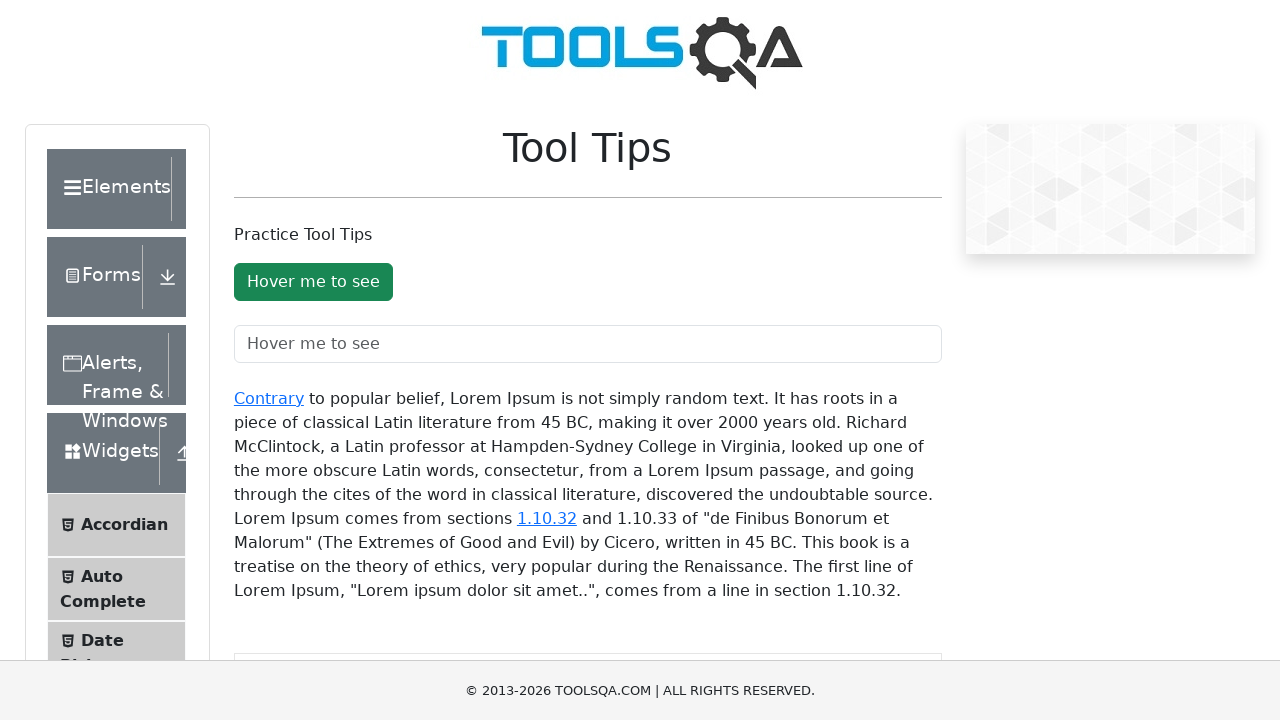

Located the tooltip button element
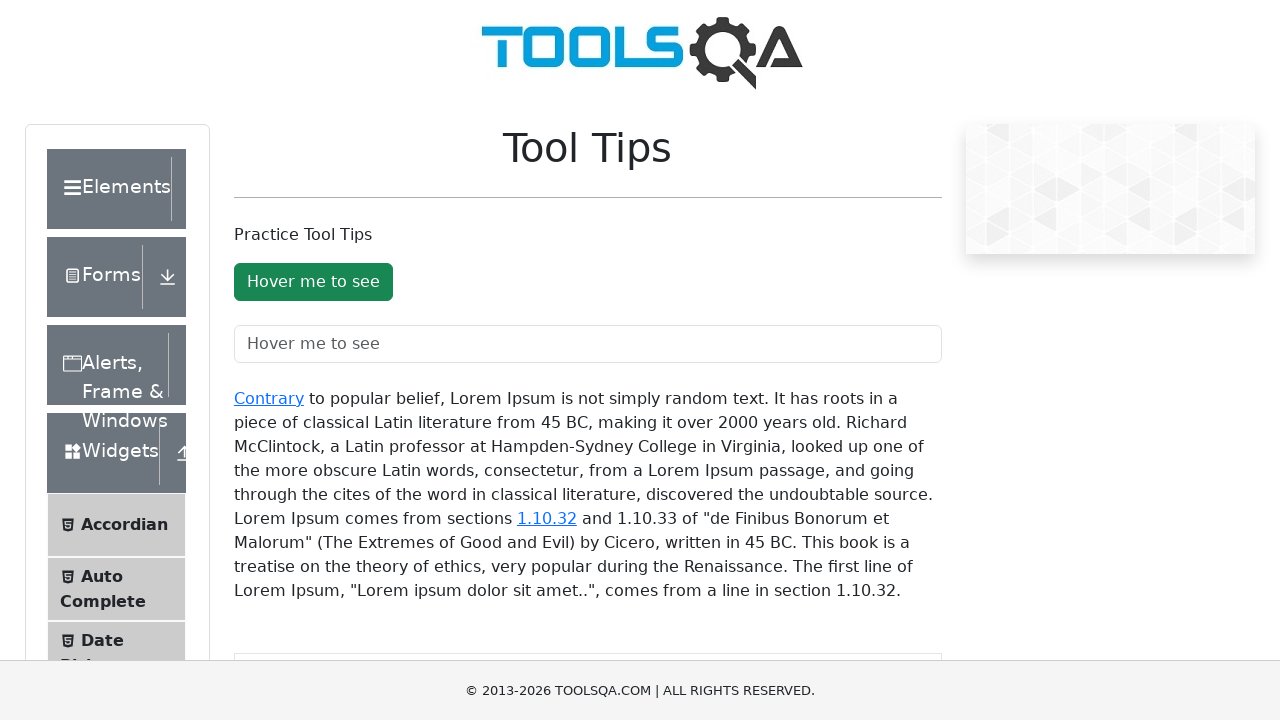

Hovered over the button to trigger tooltip at (313, 282) on button#toolTipButton
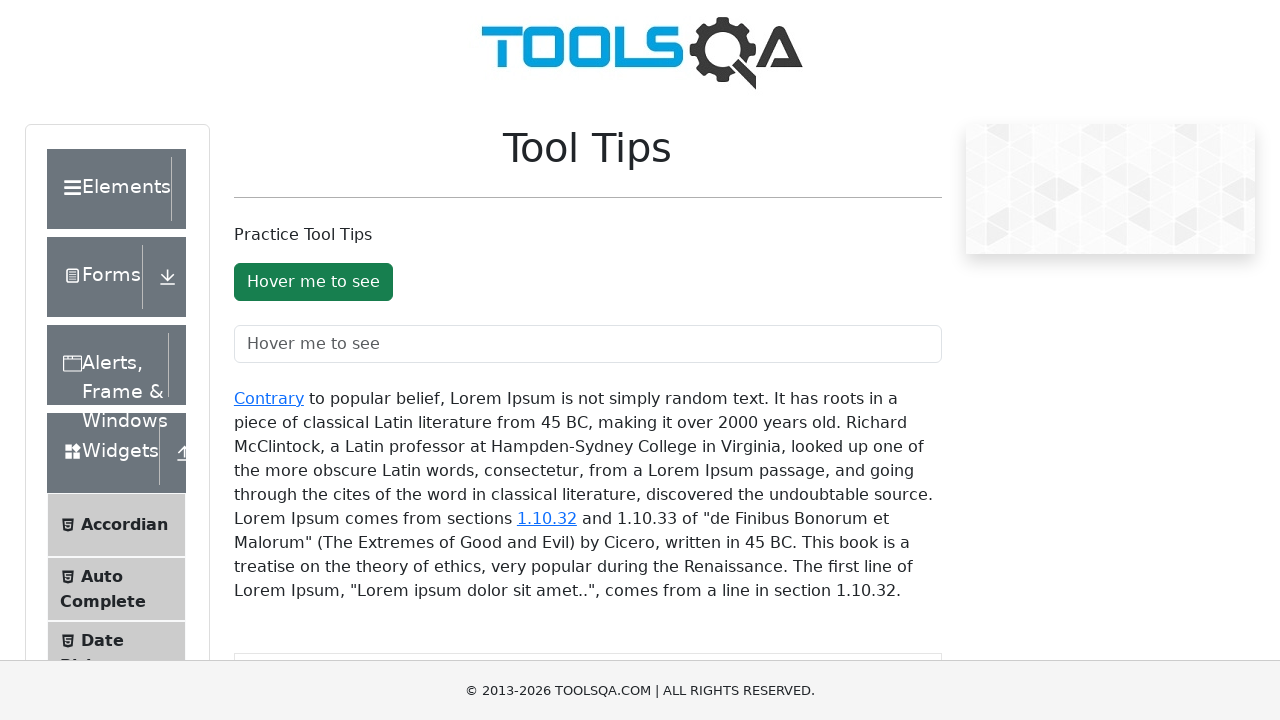

Located the tooltip element
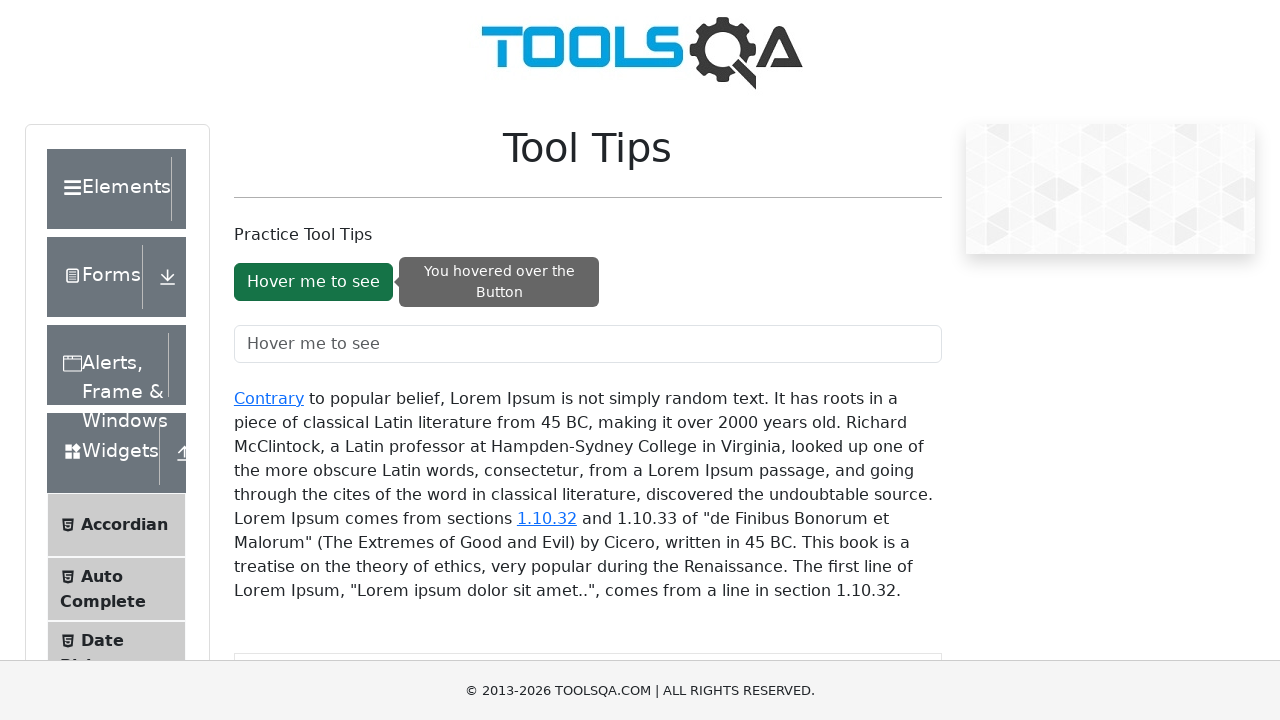

Tooltip became visible
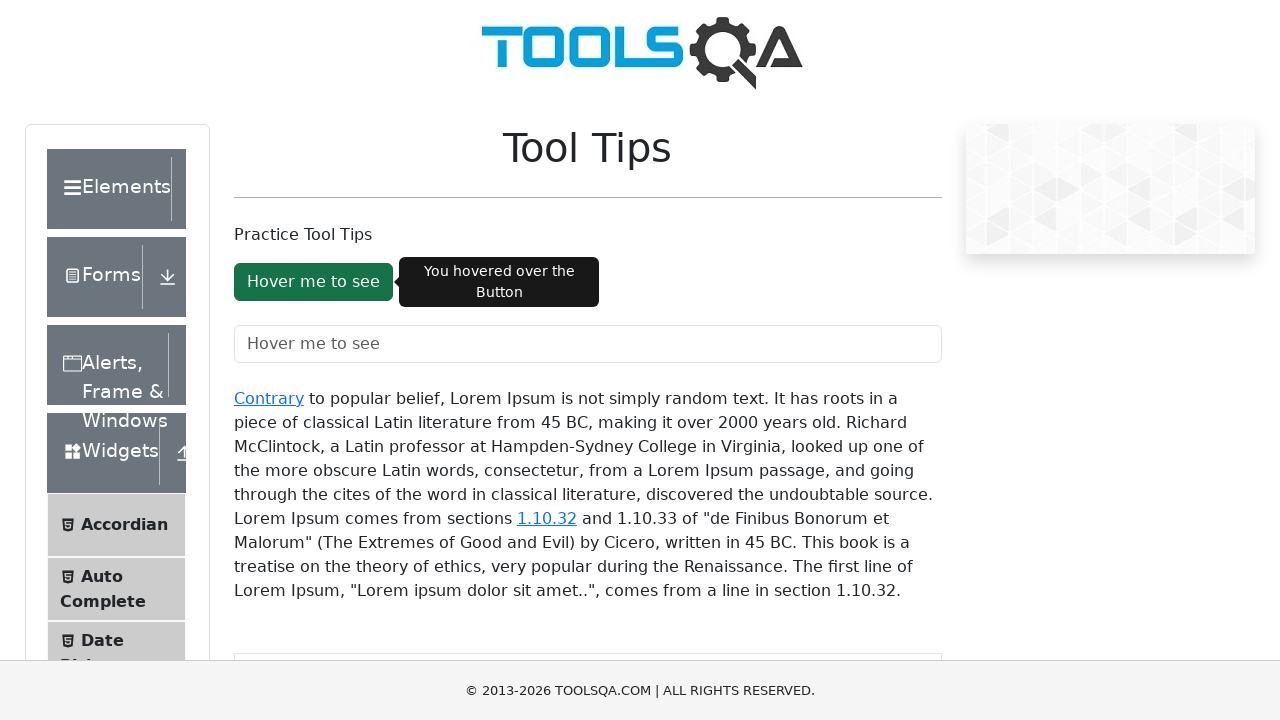

Retrieved tooltip text: 'You hovered over the Button'
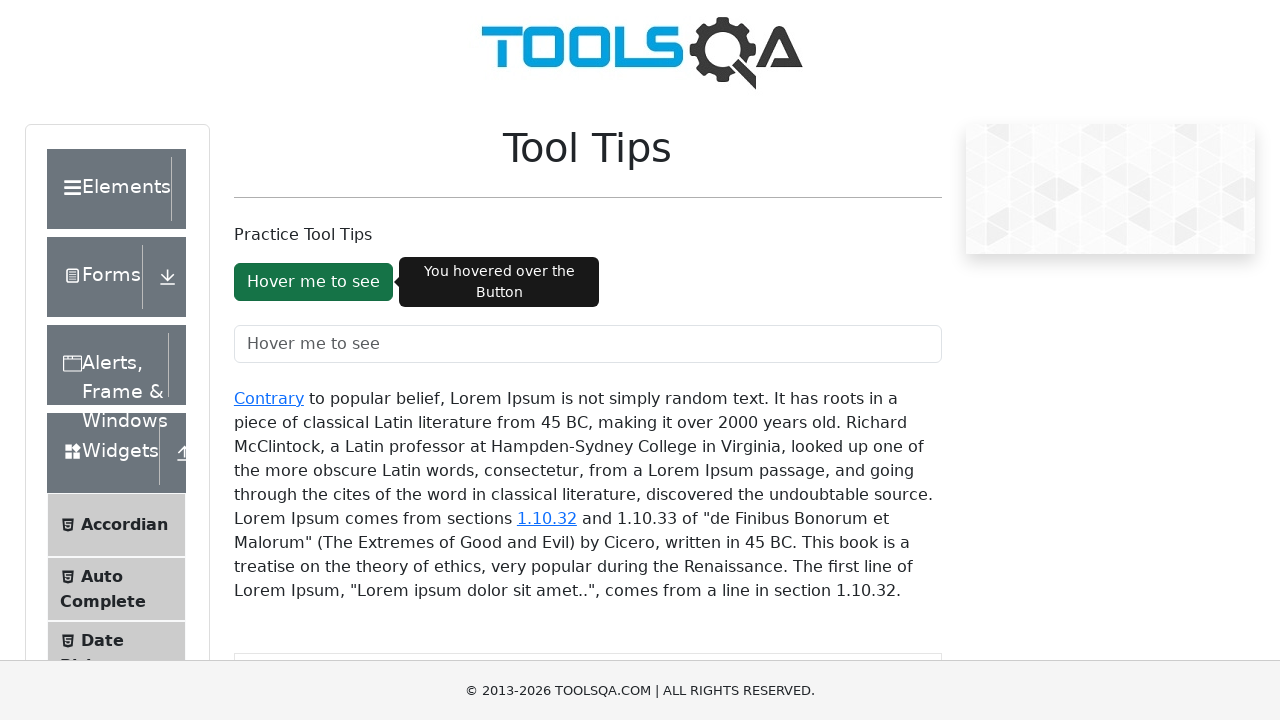

Verified tooltip text matches expected text: 'You hovered over the Button'
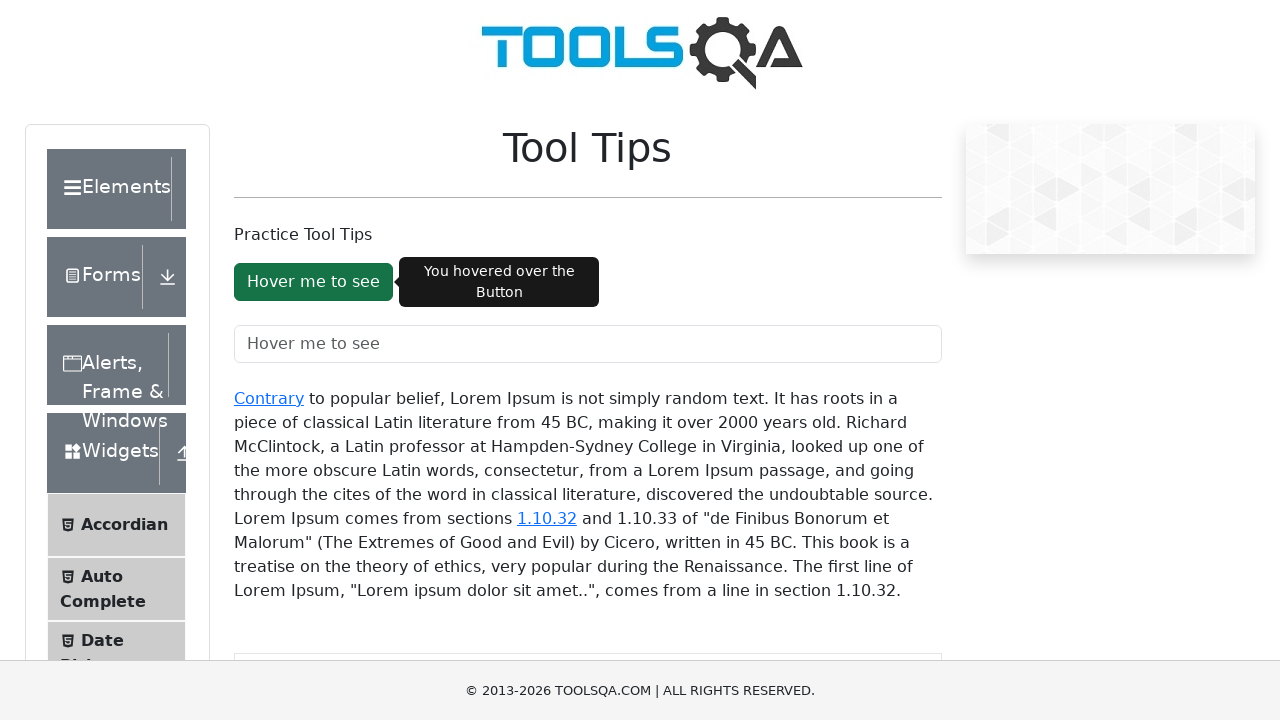

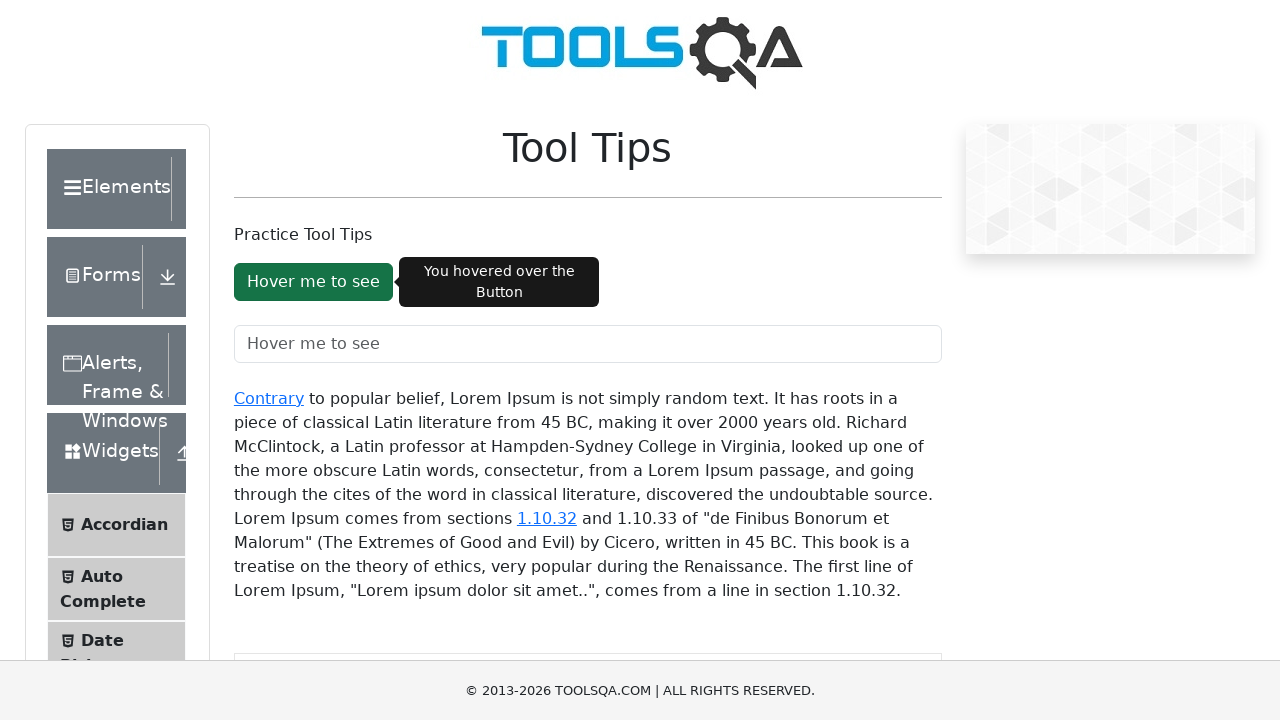